Tests the jQuery UI droppable demo by switching to the demo iframe, dragging an element to a drop target, and verifying the drop was successful by checking the target's text changes to "Dropped!"

Starting URL: https://jqueryui.com/droppable/

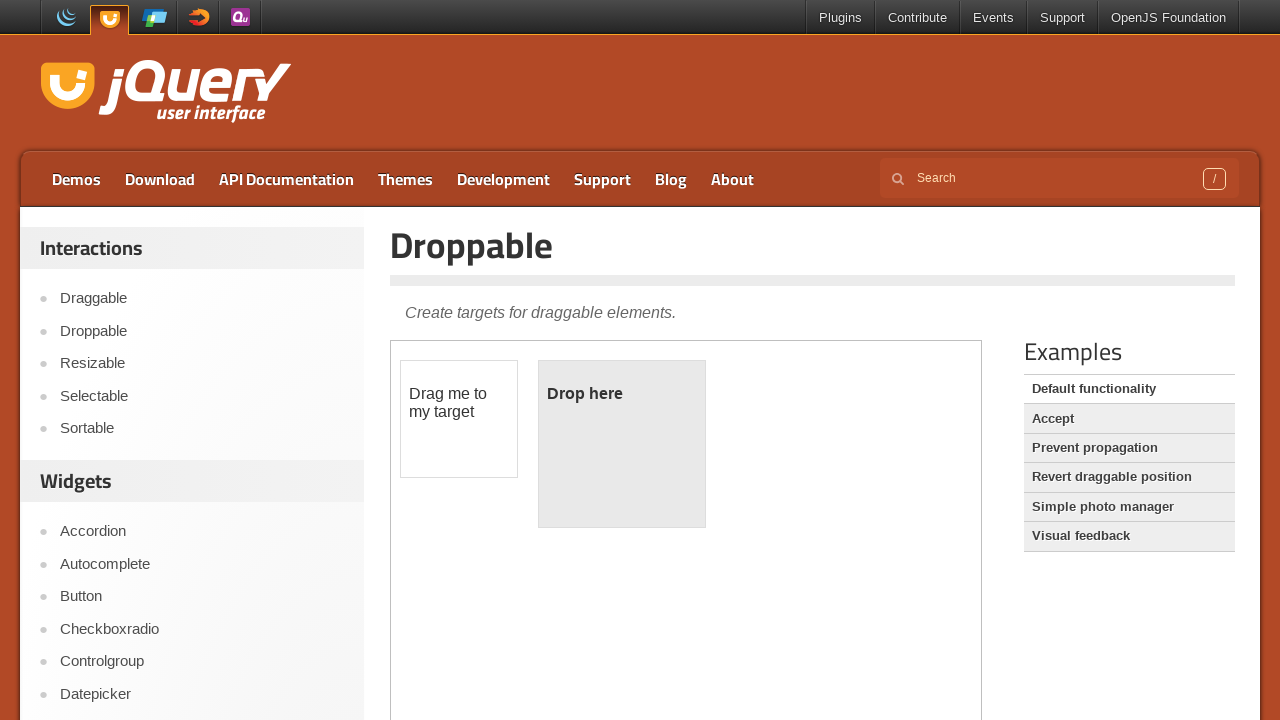

Located the demo iframe containing draggable elements
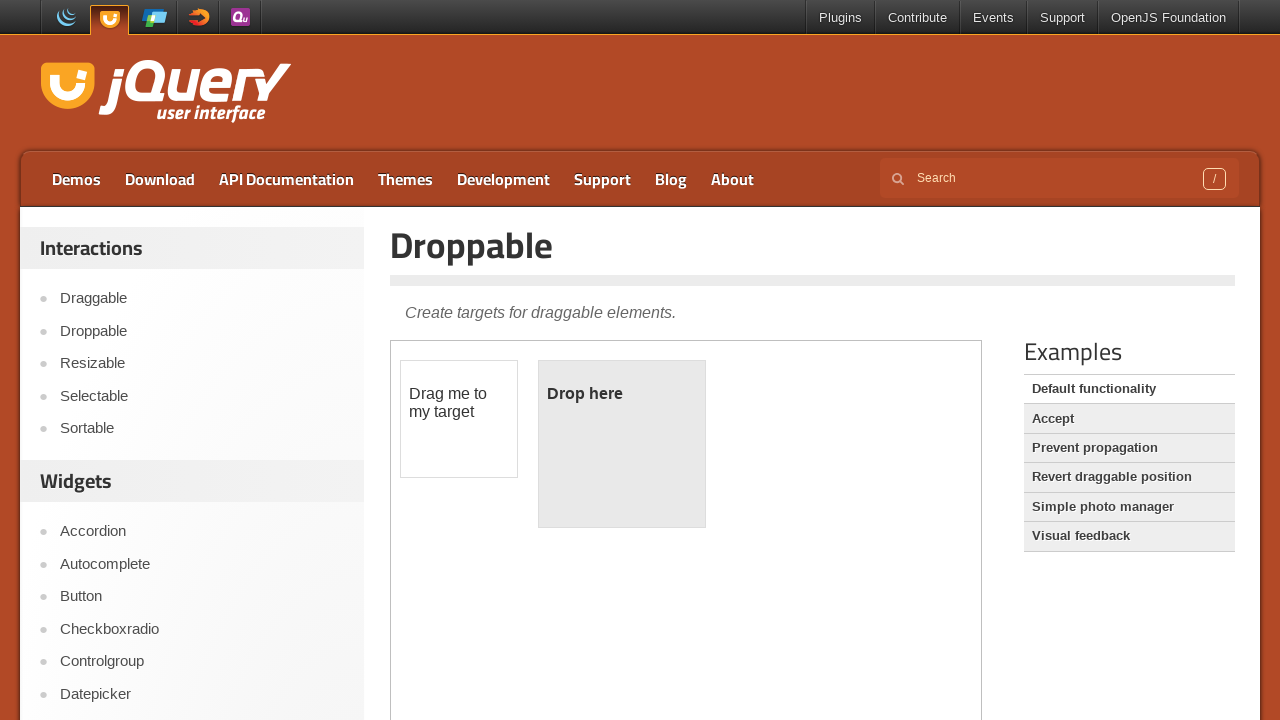

Located the draggable element (#draggable)
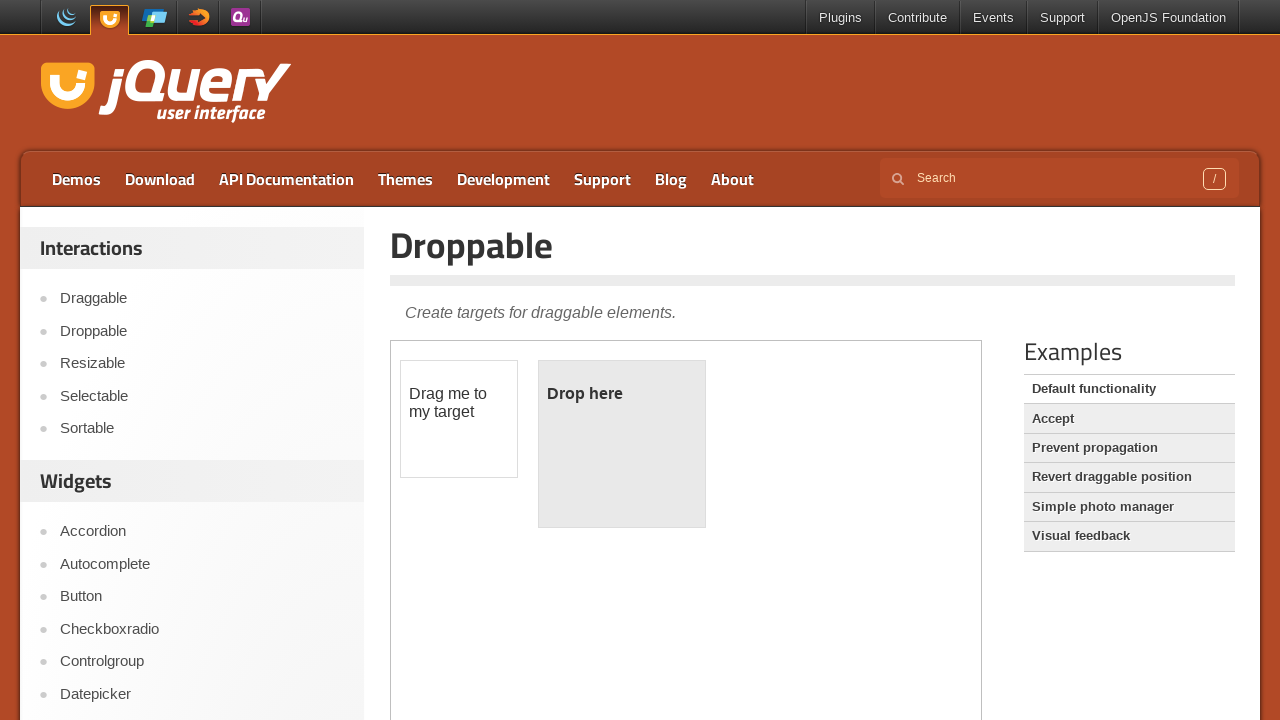

Located the droppable target element (#droppable)
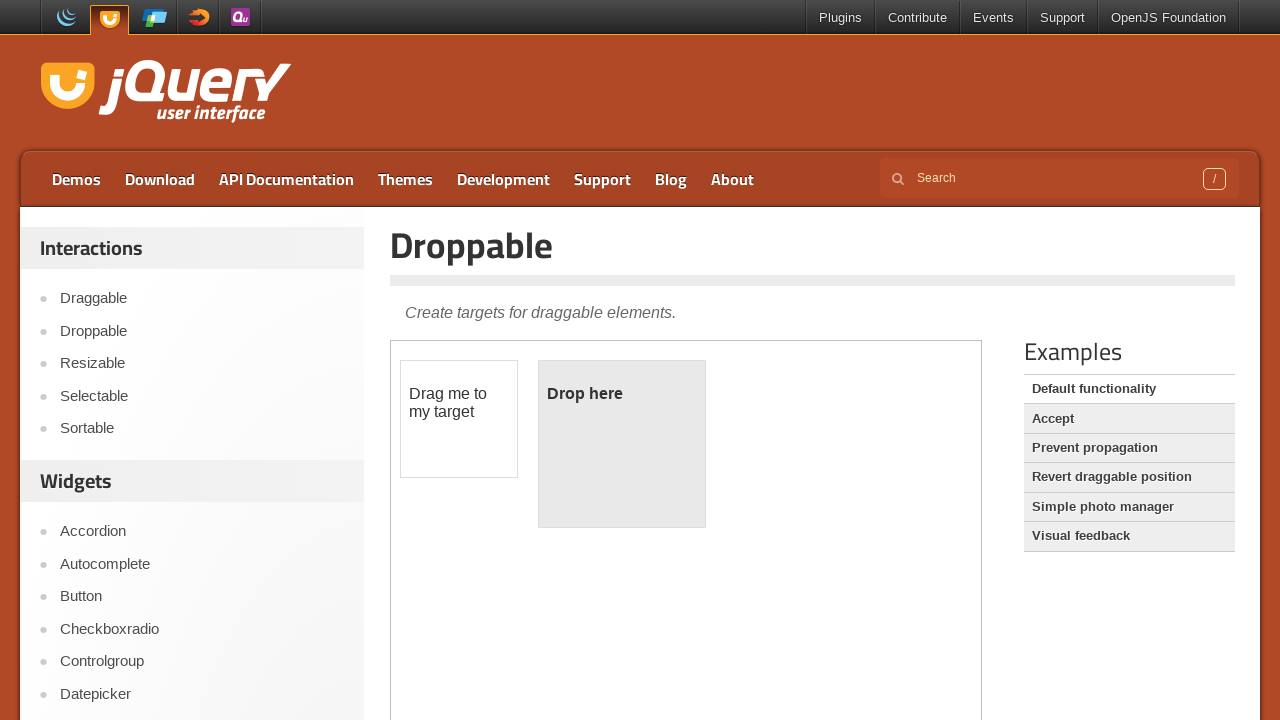

Dragged the draggable element onto the droppable target at (622, 444)
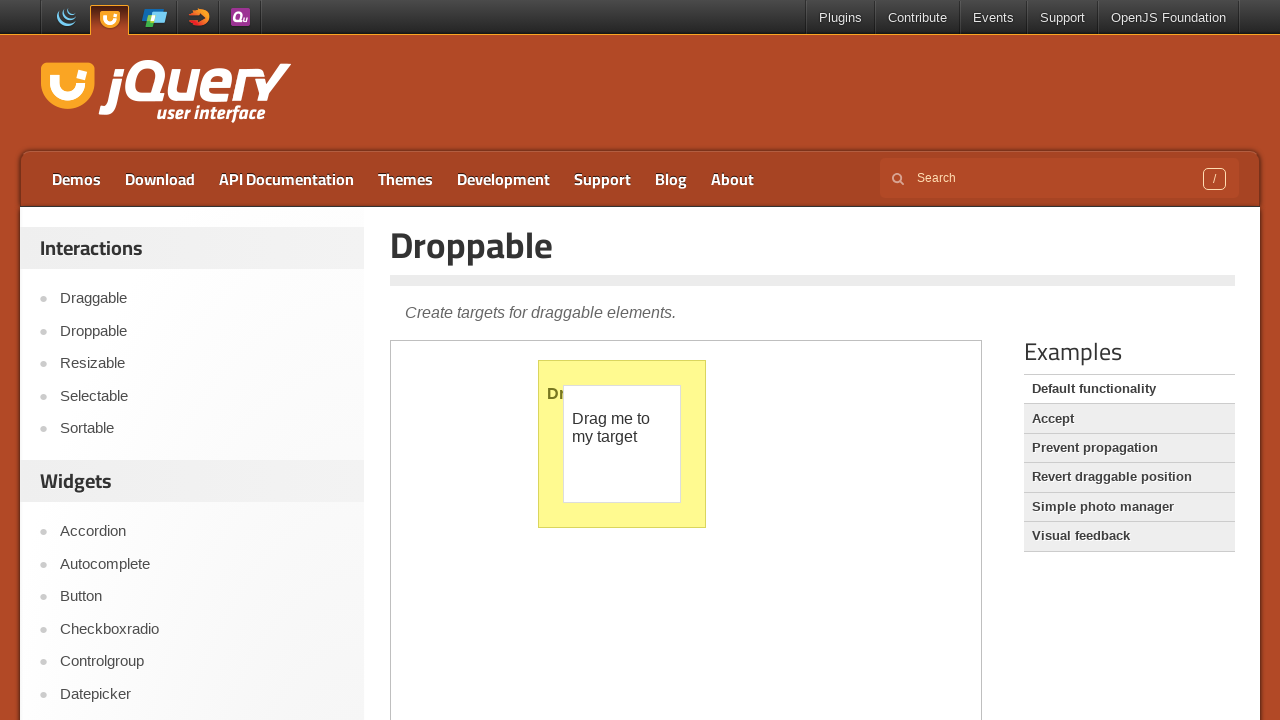

Waited 500ms for drop animation to complete
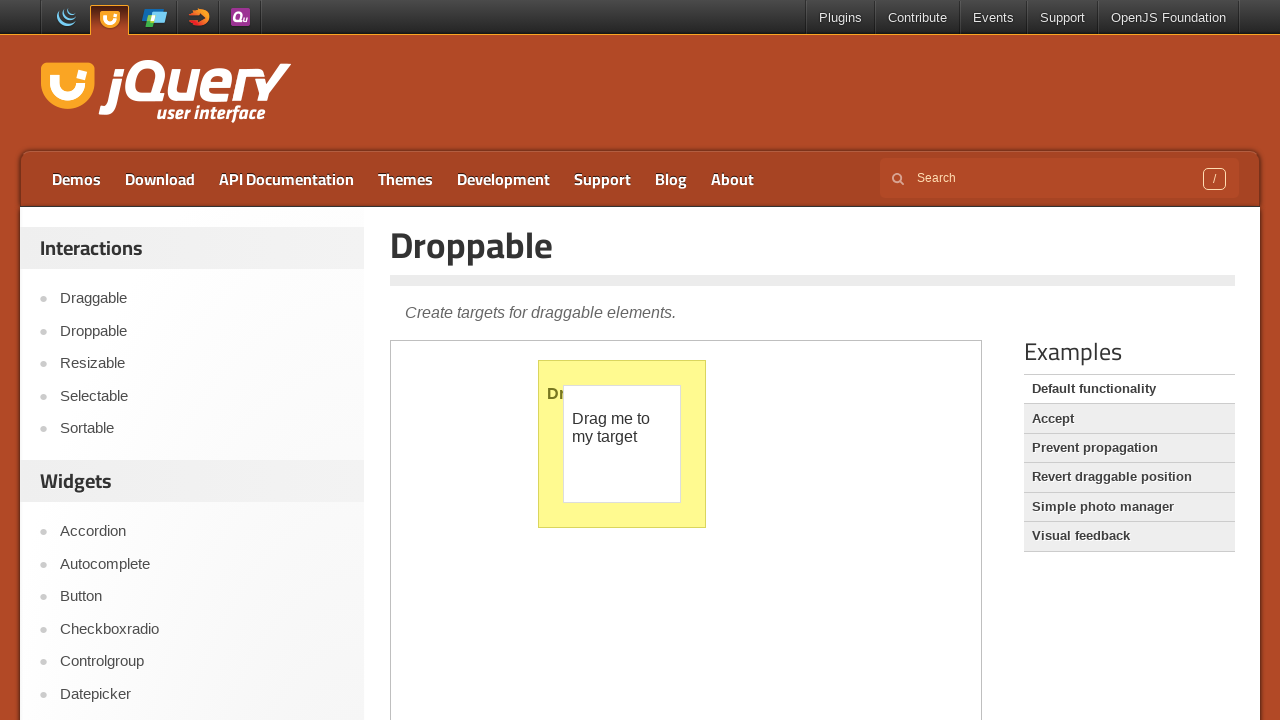

Verified drop target text content: '
	Dropped!
'
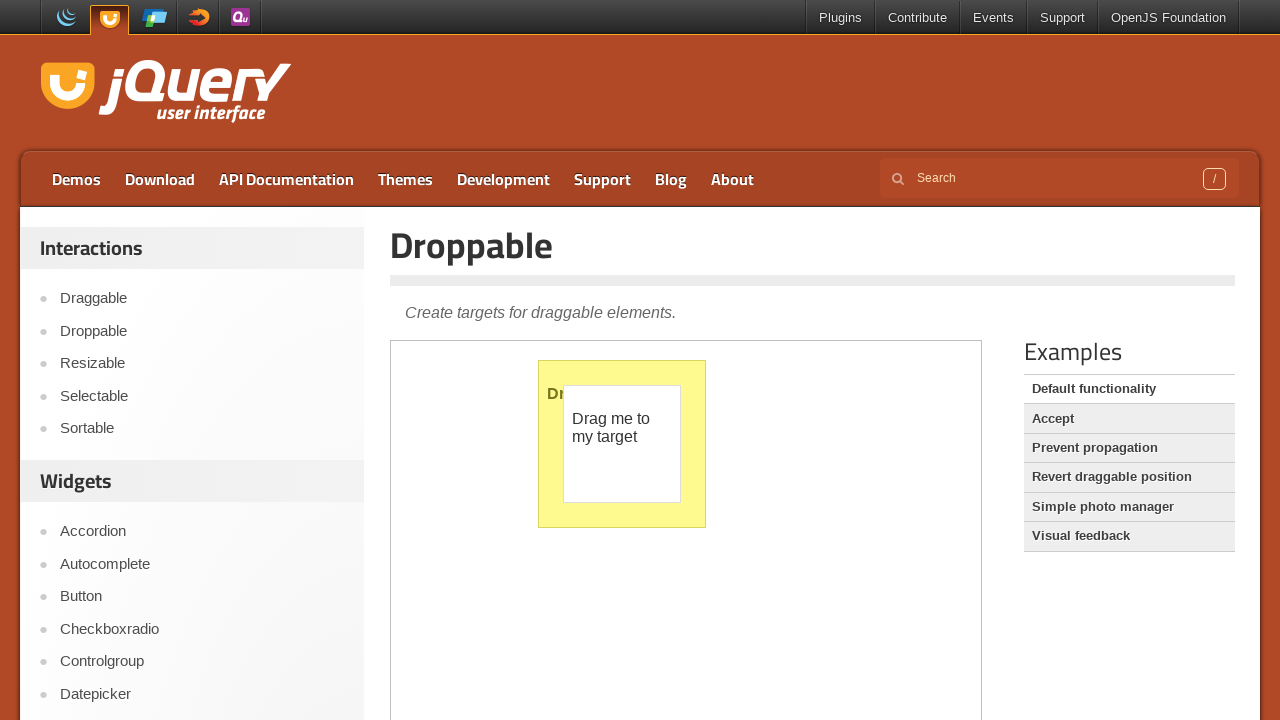

Applied red border styling to the dragged element for visual feedback
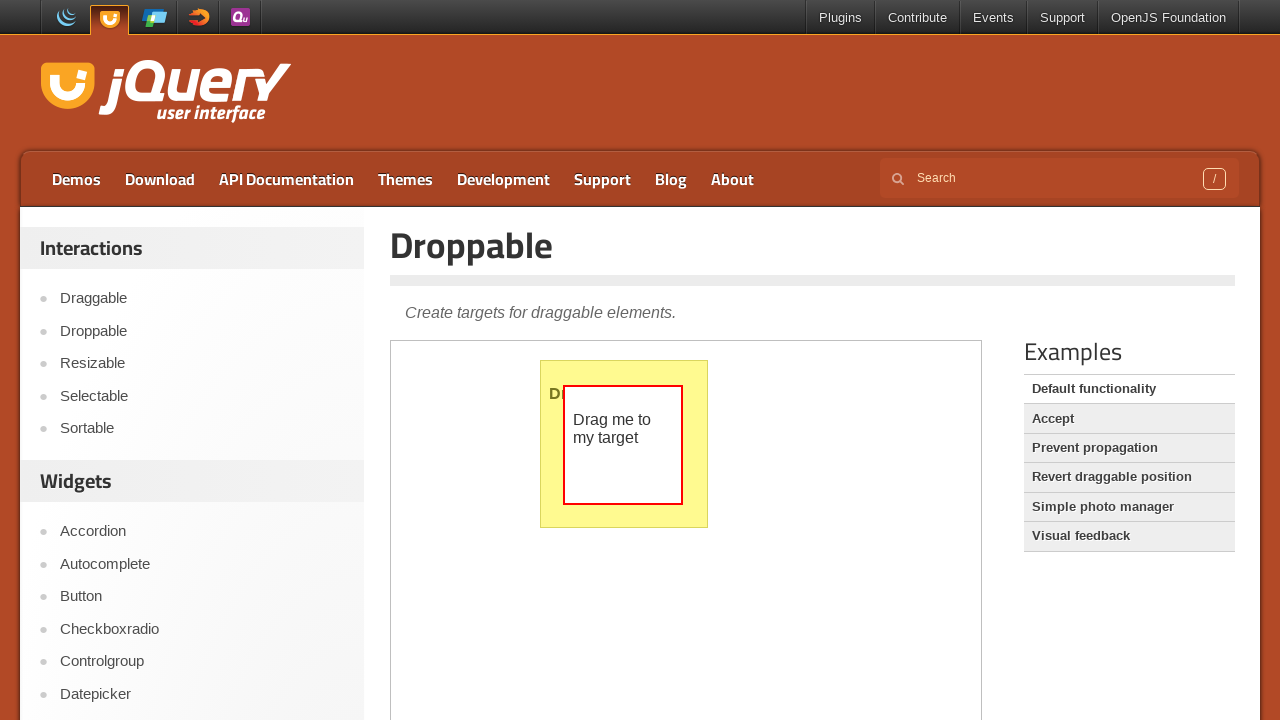

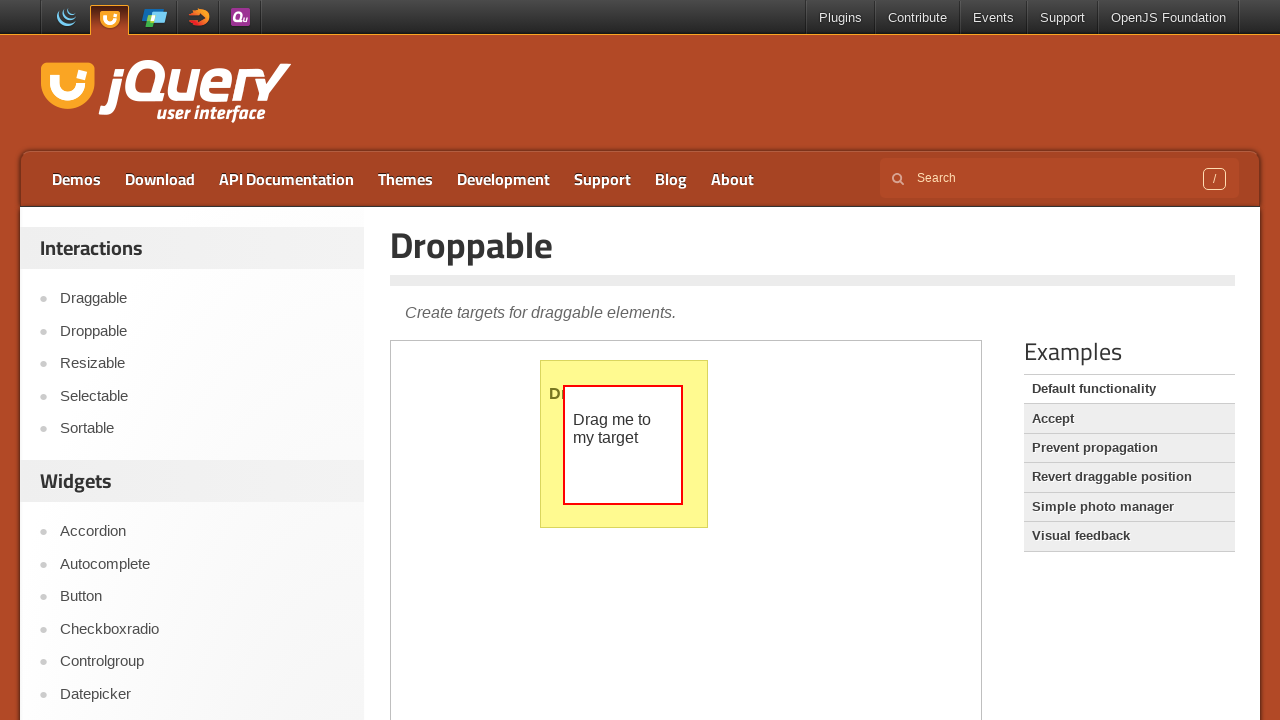